Tests the Random.org integer generator form by clearing the input, entering different numbers of integers to generate, submitting the form, and navigating back to repeat with a different value.

Starting URL: https://www.random.org/integers

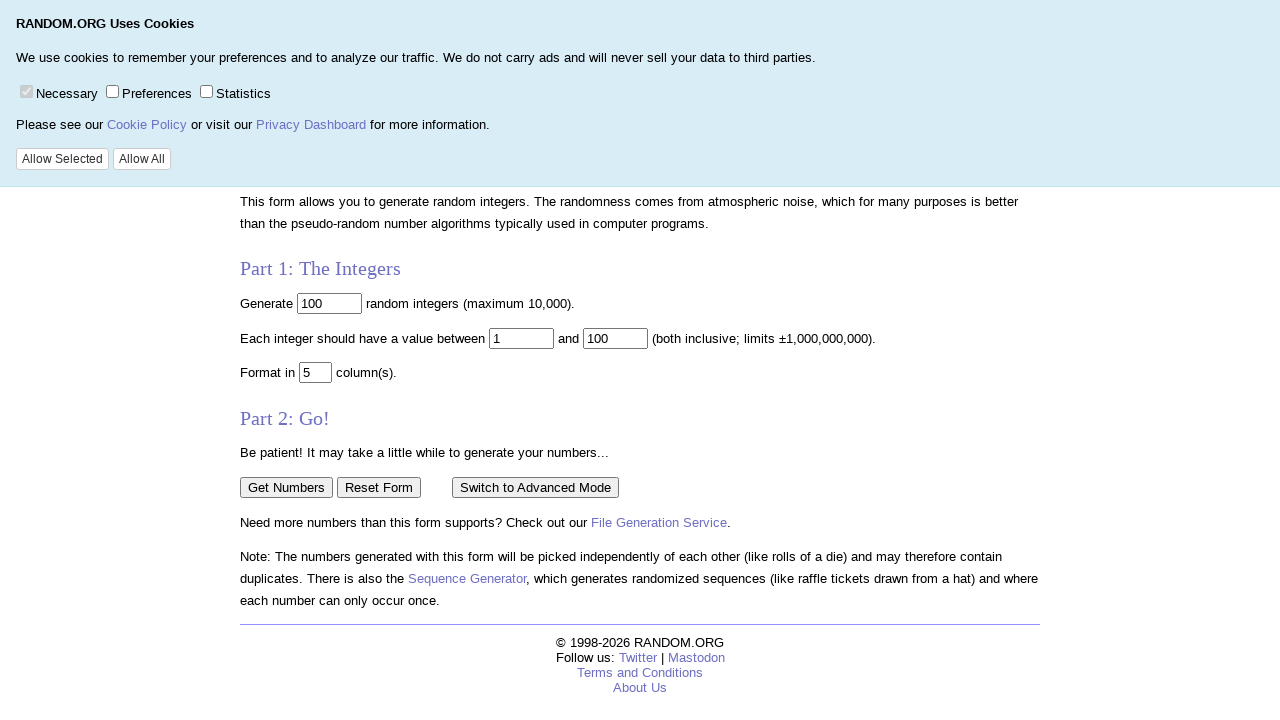

Cleared the number input field on input[name="num"]
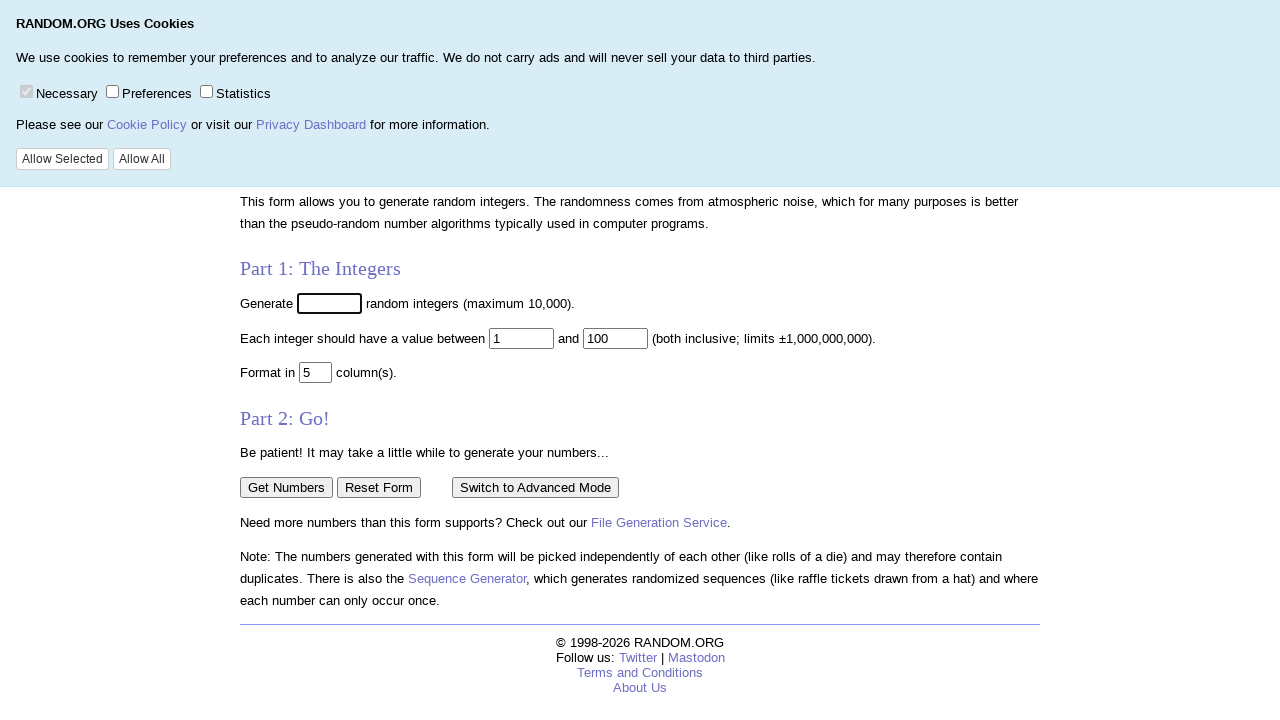

Entered 10 in the number input field on input[name="num"]
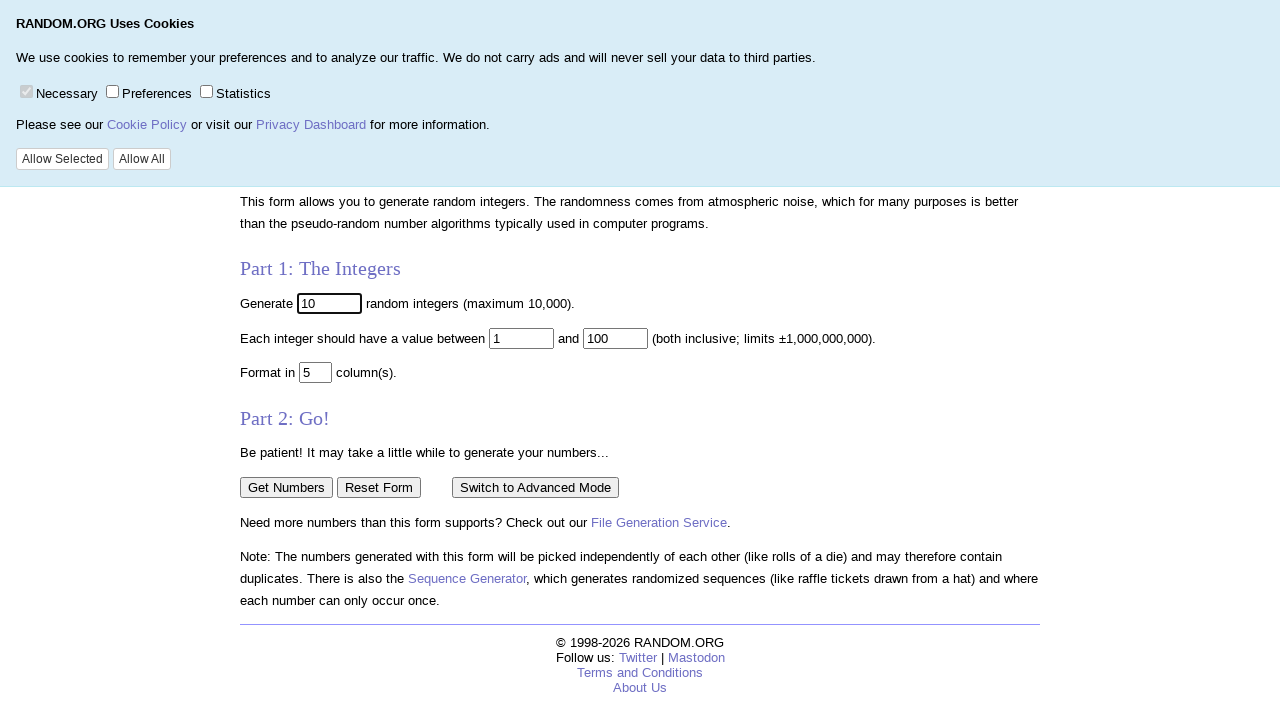

Clicked Get Numbers button to generate 10 random integers at (286, 487) on input[value="Get Numbers"]
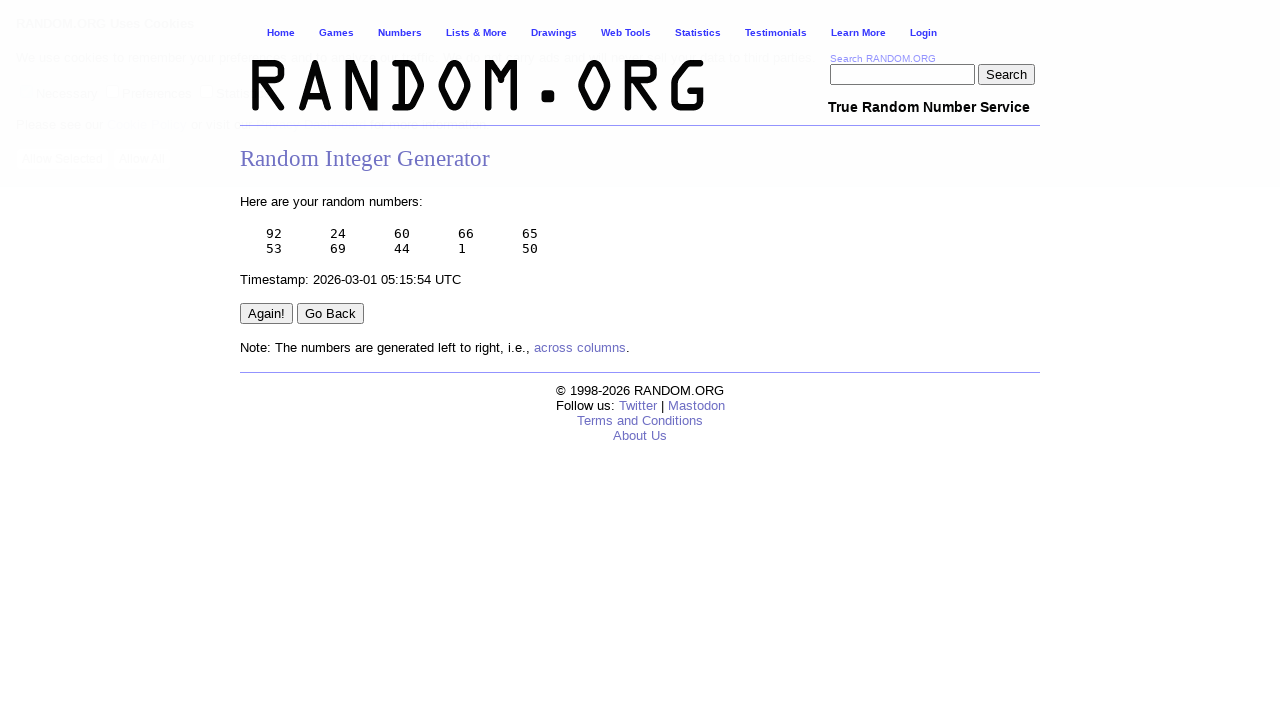

Waited for results page to load
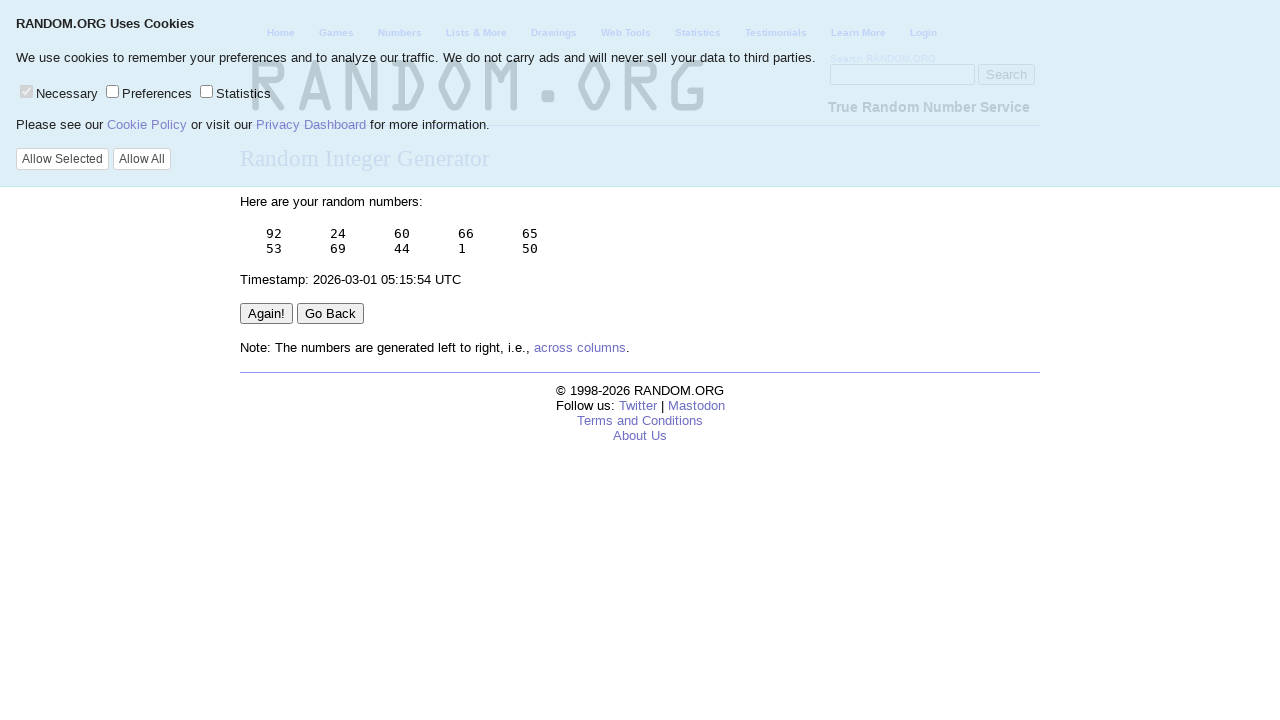

Navigated back to the form
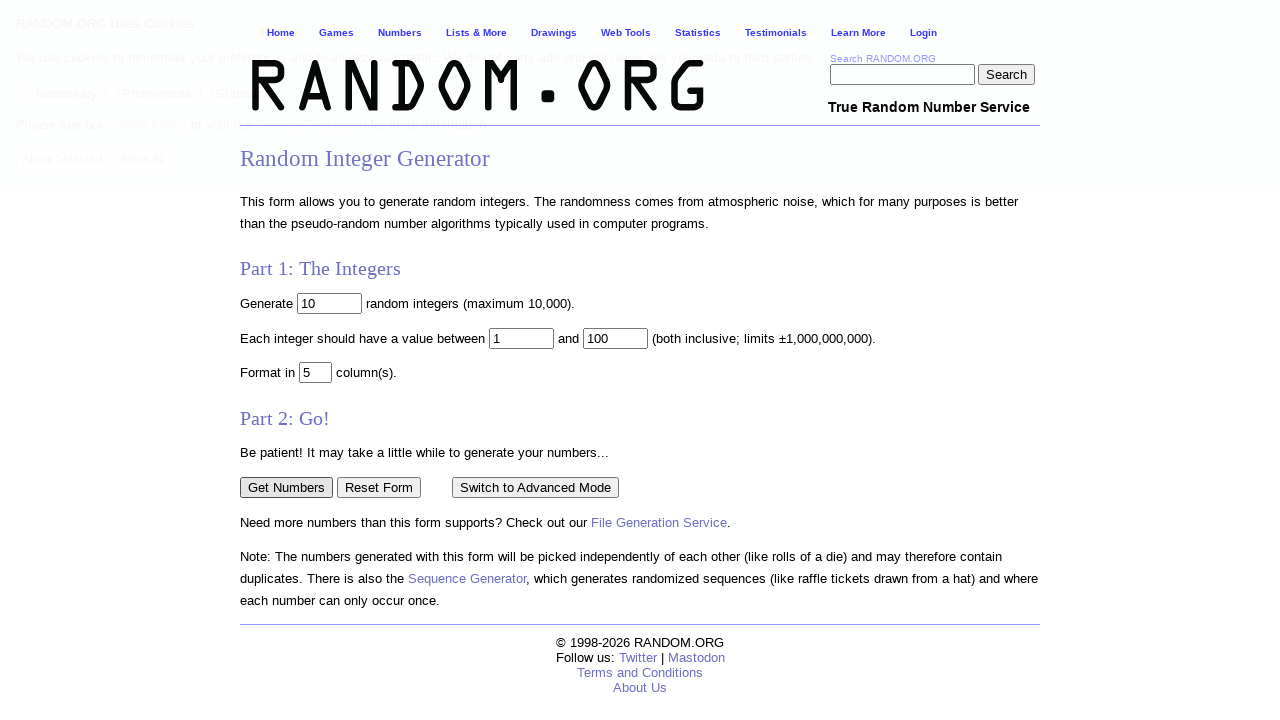

Cleared the number input field on input[name="num"]
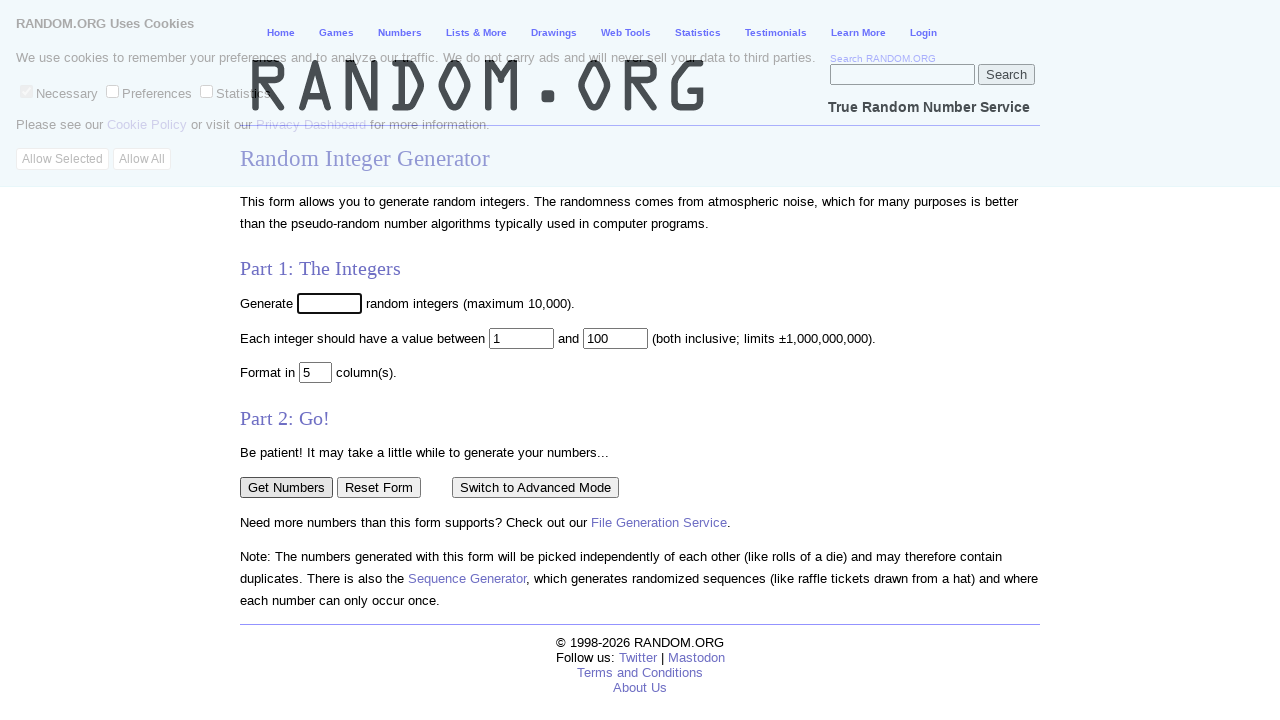

Entered 1000 in the number input field on input[name="num"]
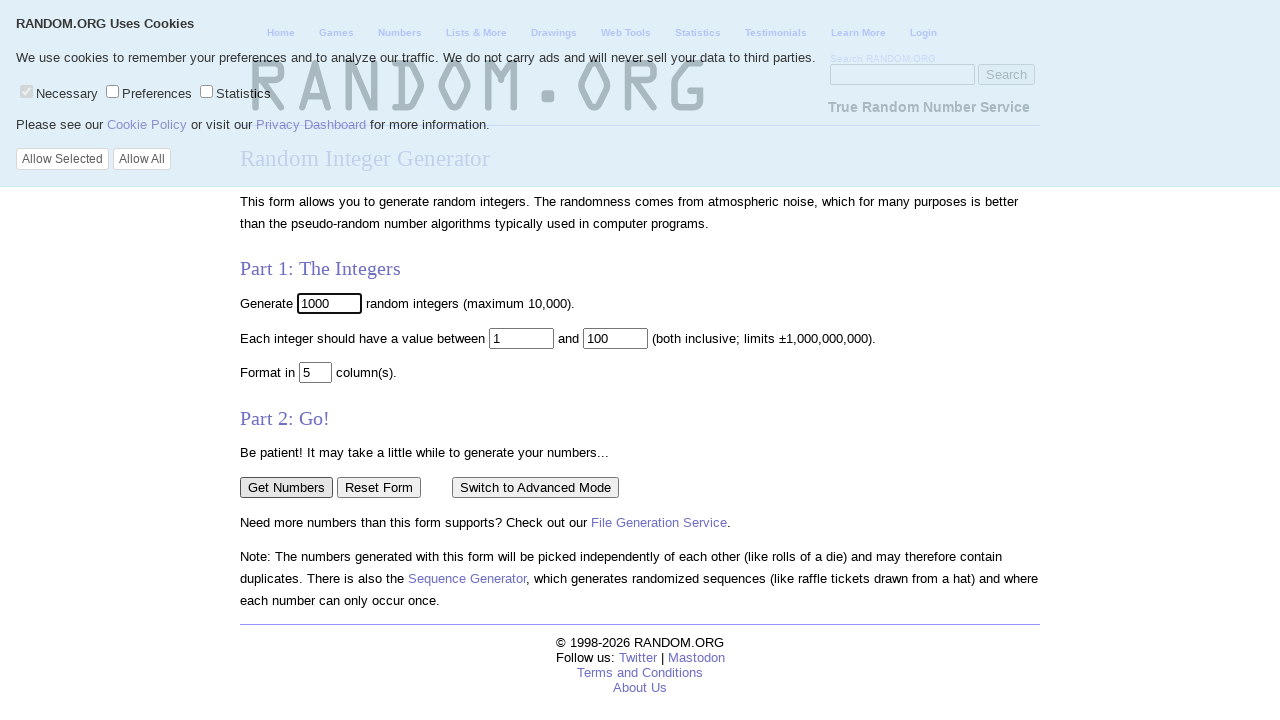

Clicked Get Numbers button to generate 1000 random integers at (286, 487) on input[value="Get Numbers"]
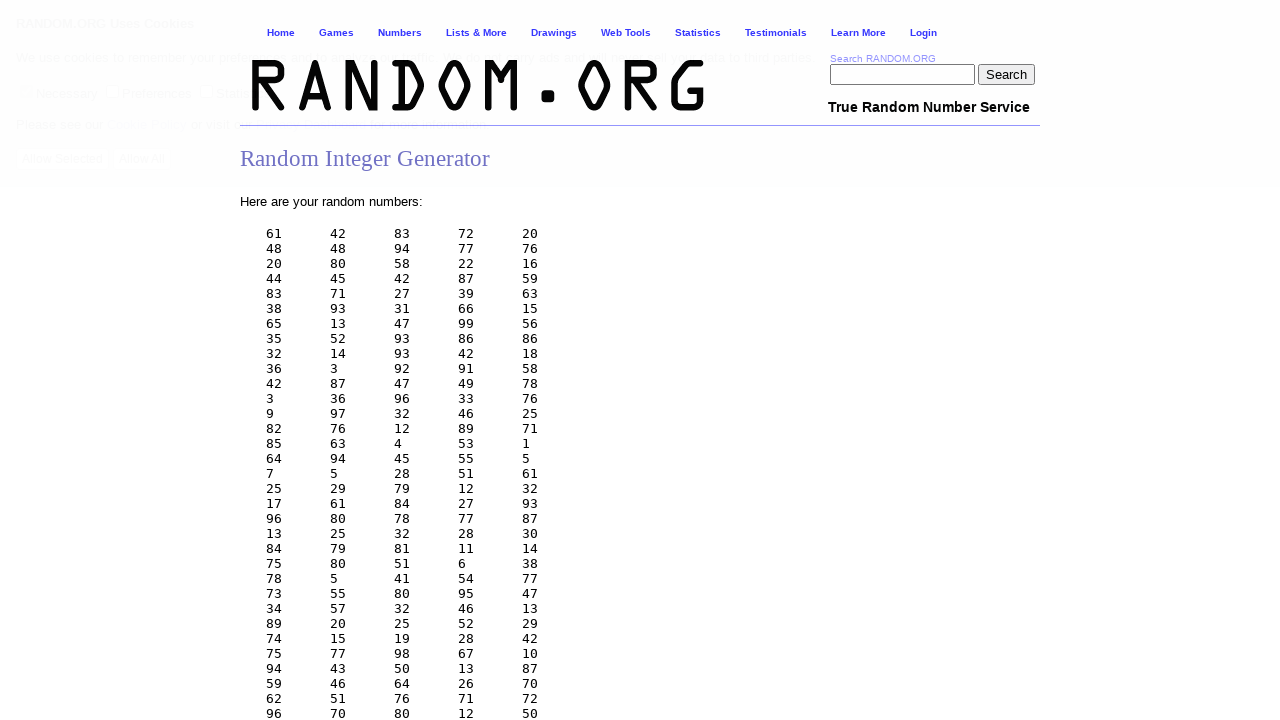

Waited for results page to load with 1000 integers
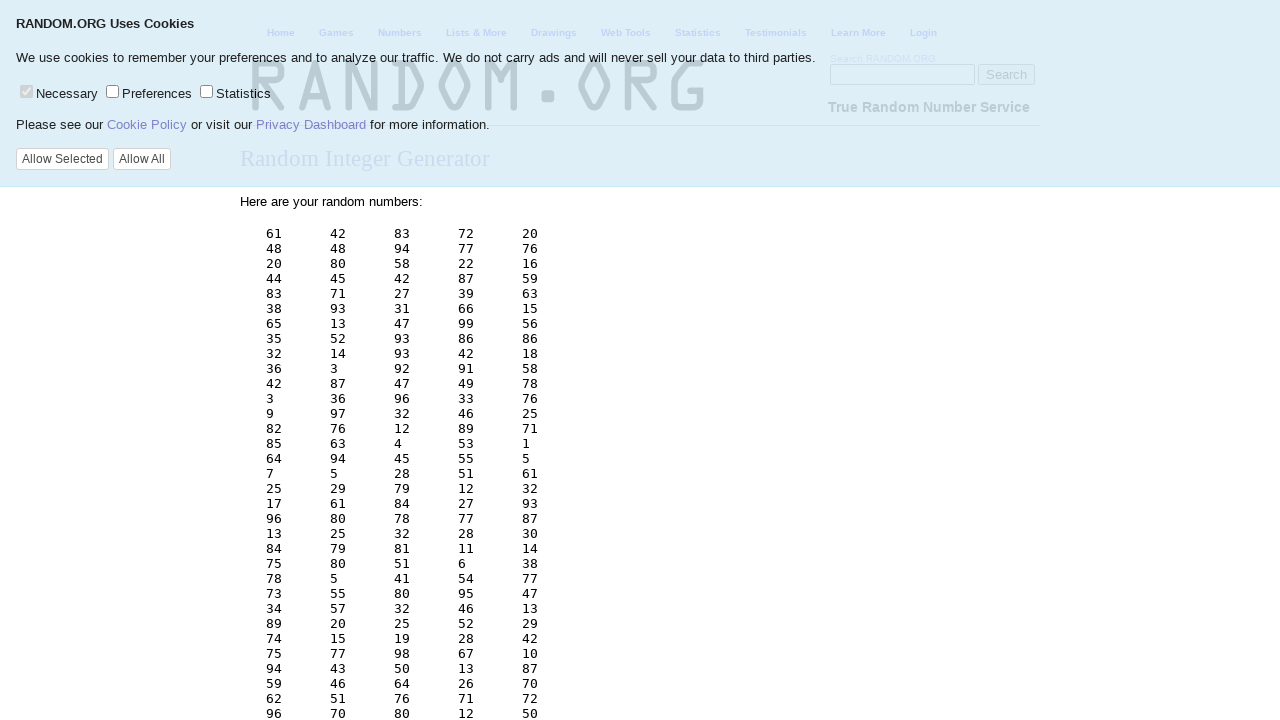

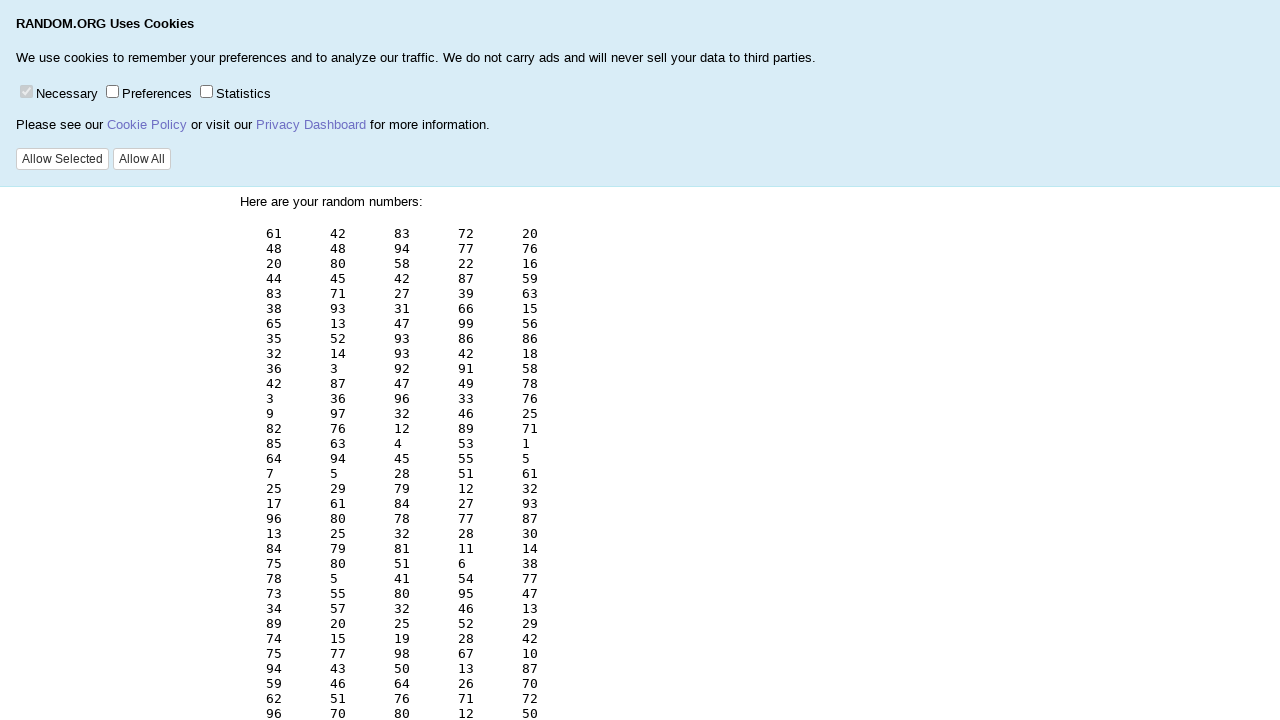